Tests message functionality on the Leafground website by navigating to the Messages page, clicking various message buttons, and closing message notifications

Starting URL: https://www.leafground.com/dashboard.xhtml

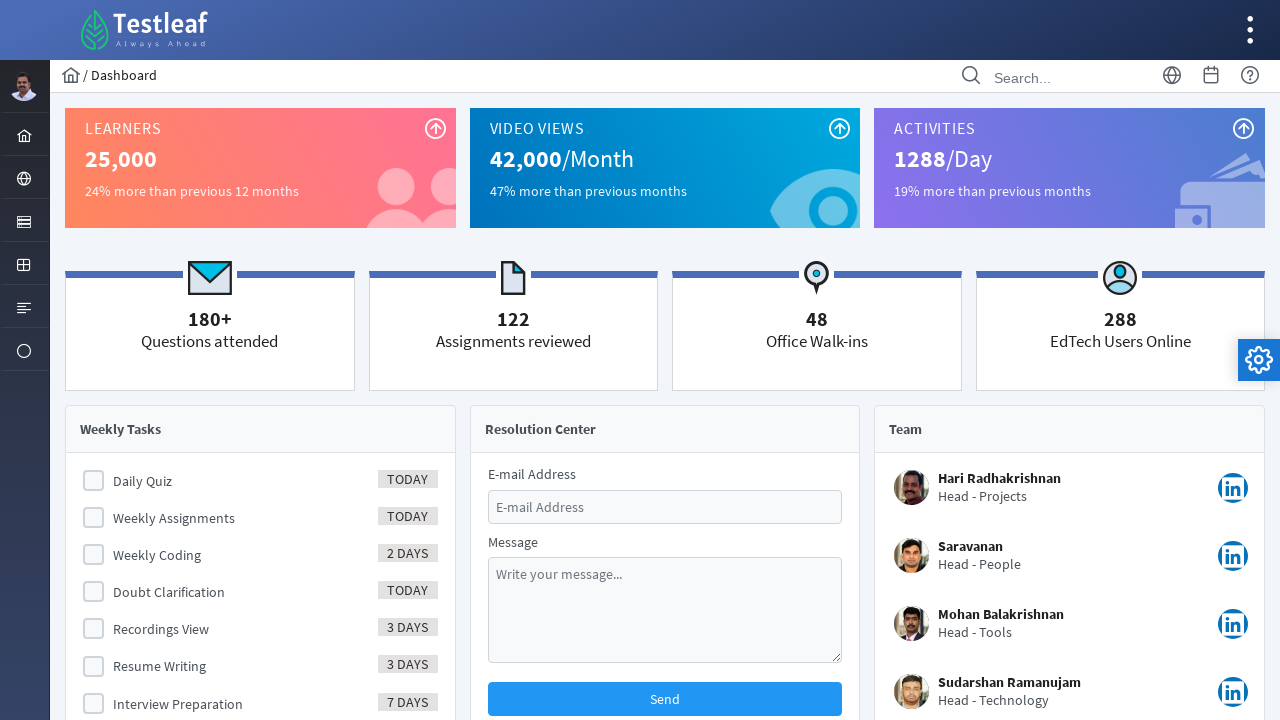

Clicked browser menu to open dropdown at (24, 350) on xpath=//ul[@id='menuform:j_idt37']//following::li[@id='menuform:j_idt43']
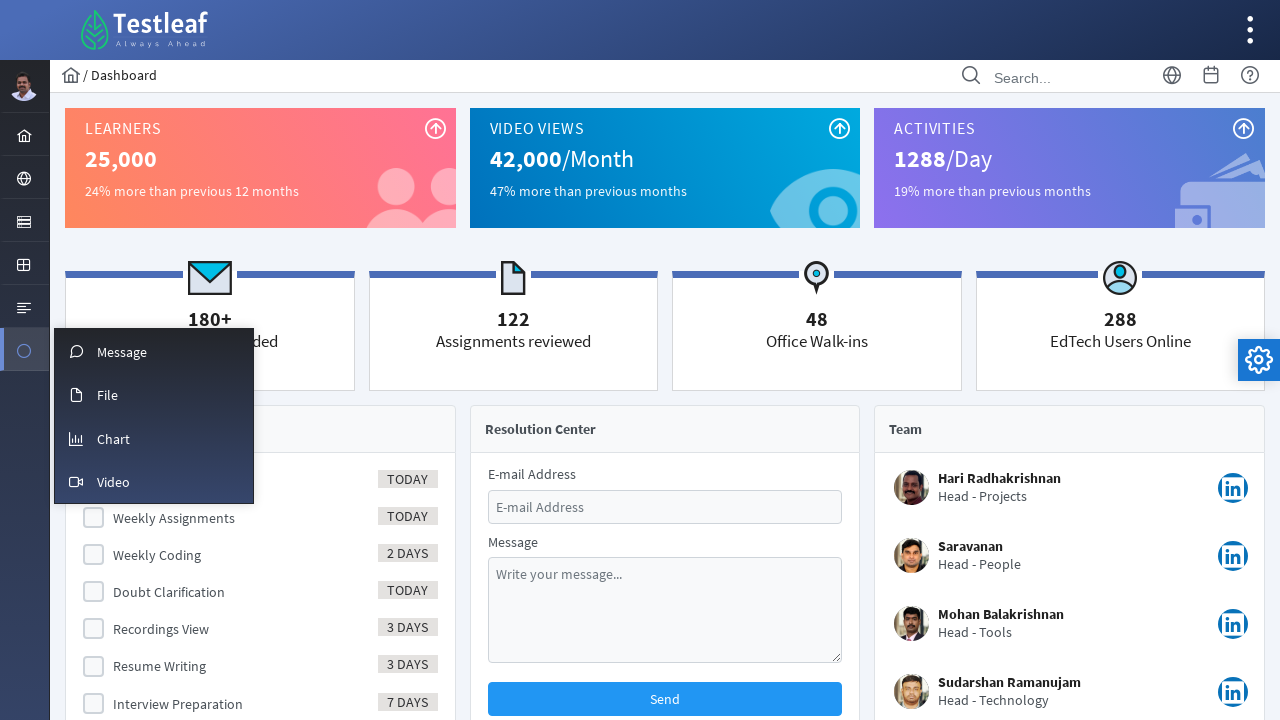

Clicked Message menu item to navigate to Messages page at (122, 352) on (//*[@id='menuform:m_message']//*[contains(text(),'Message')])[1]
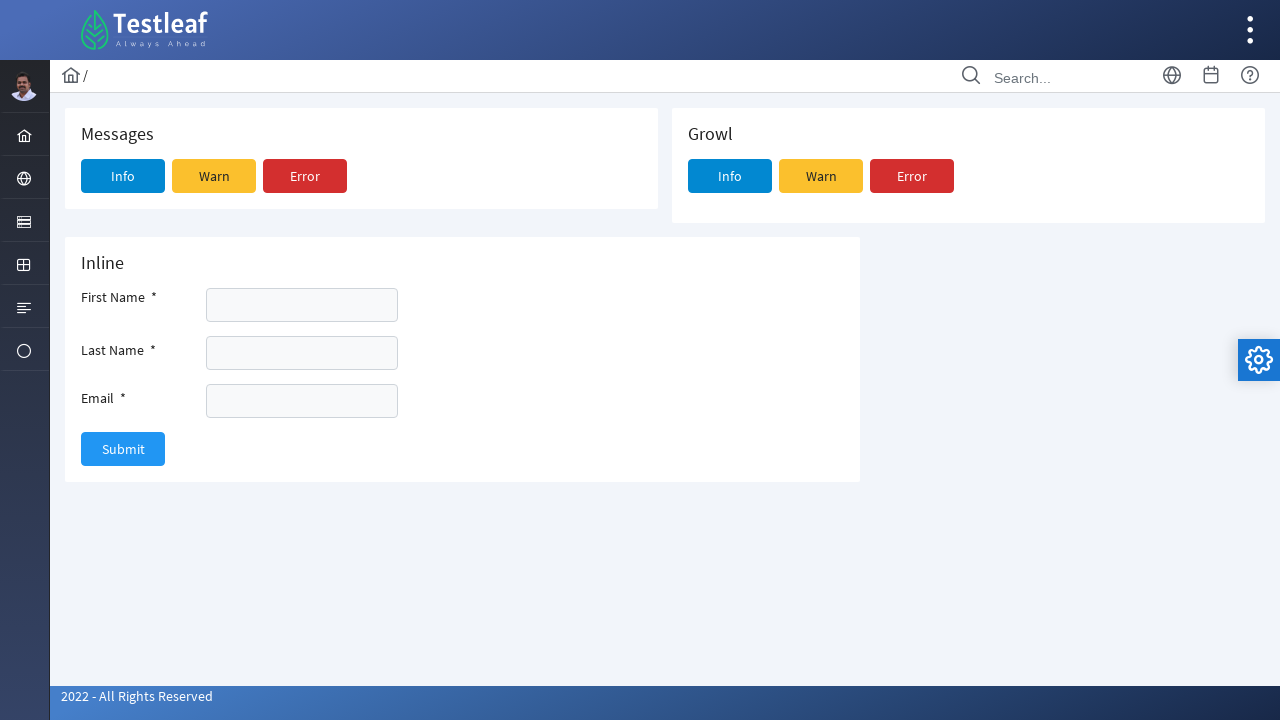

Clicked first message button at (123, 176) on #j_idt89\:j_idt90
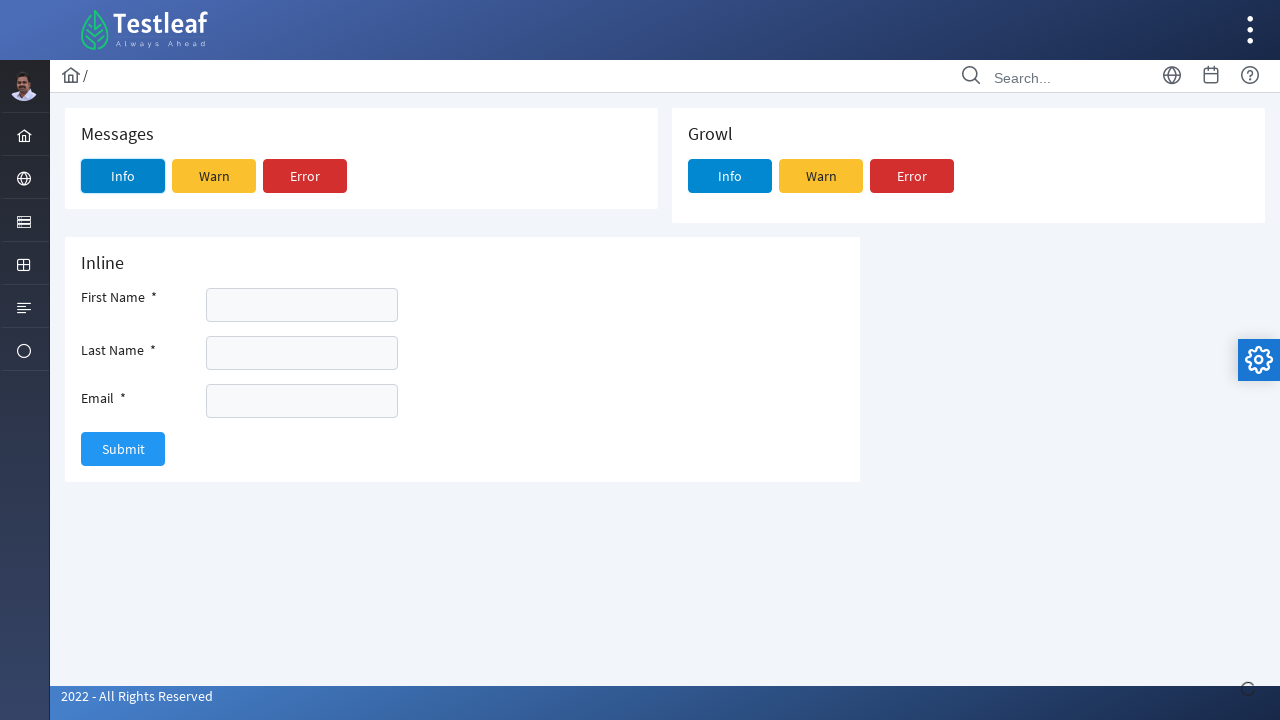

Clicked second message button at (214, 176) on #j_idt89\:j_idt91
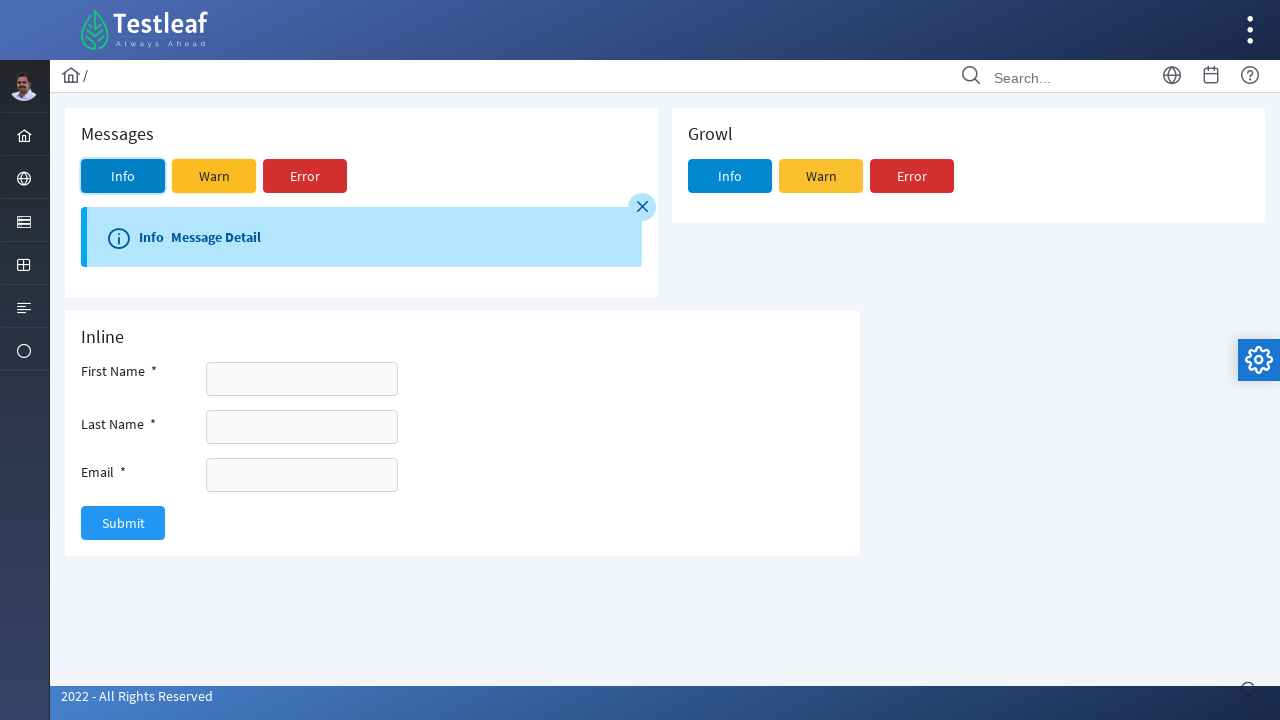

Clicked third message button at (305, 176) on #j_idt89\:j_idt92
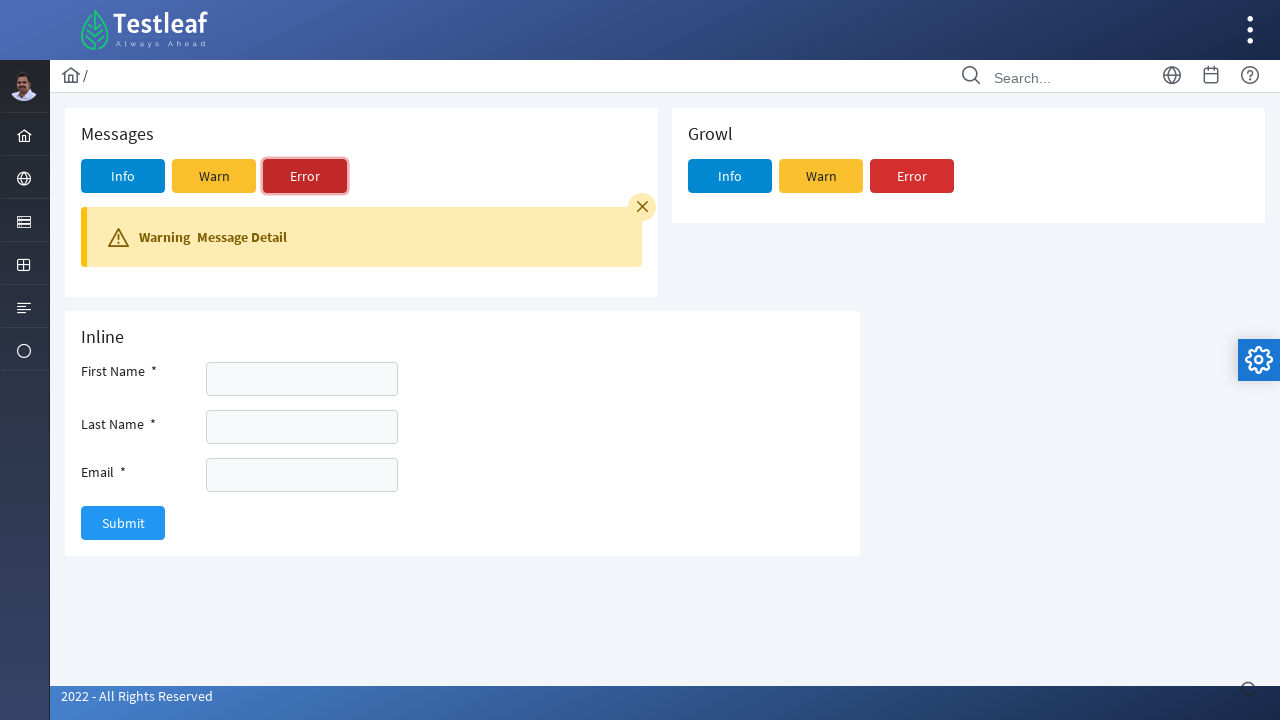

Waited for message notification close button to be visible
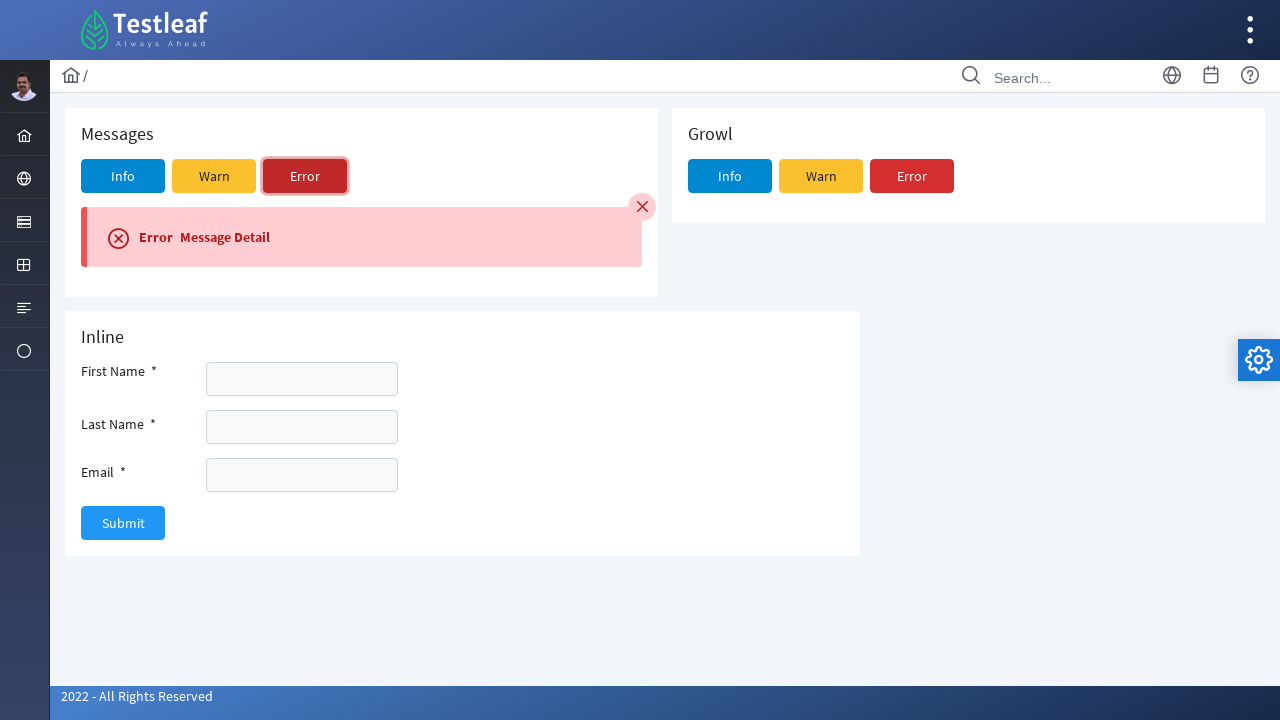

Clicked close button to dismiss message notification at (642, 207) on xpath=//*[@id='j_idt89:messages']//span[@class='ui-icon ui-icon-close']
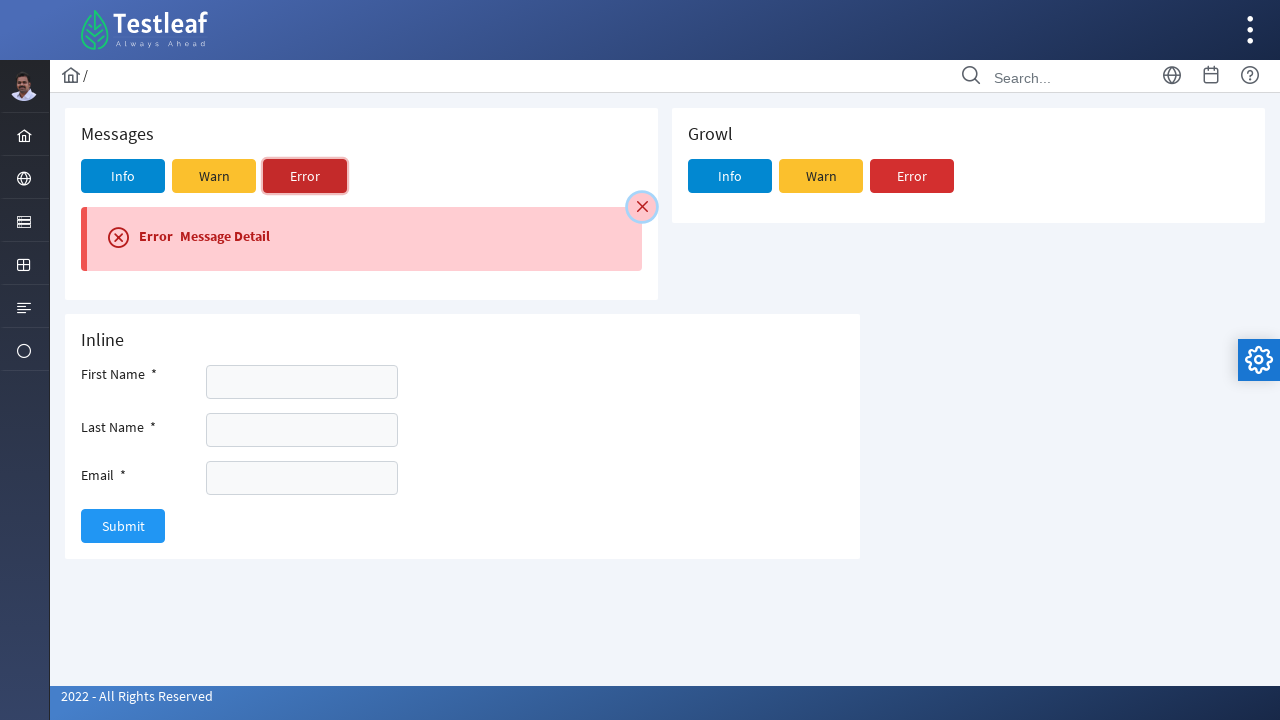

Clicked first growl message button at (730, 176) on #j_idt94\:j_idt95
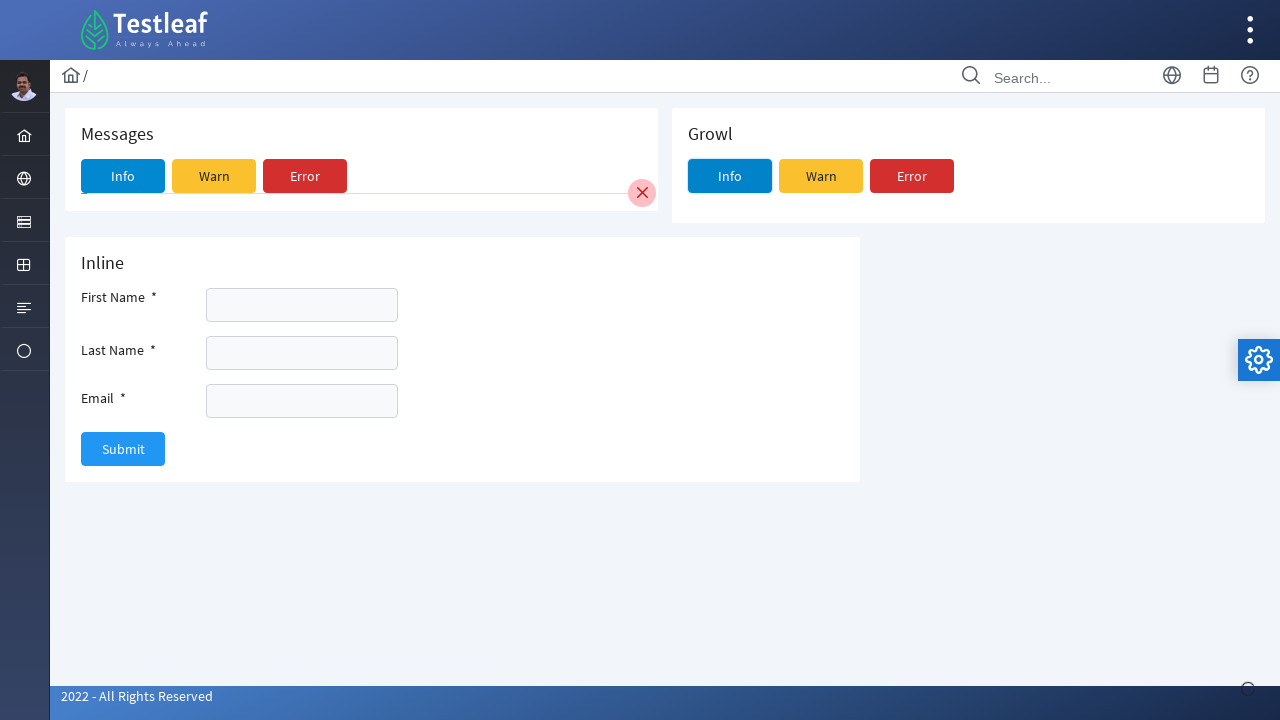

Clicked second growl message button at (821, 176) on #j_idt94\:j_idt96
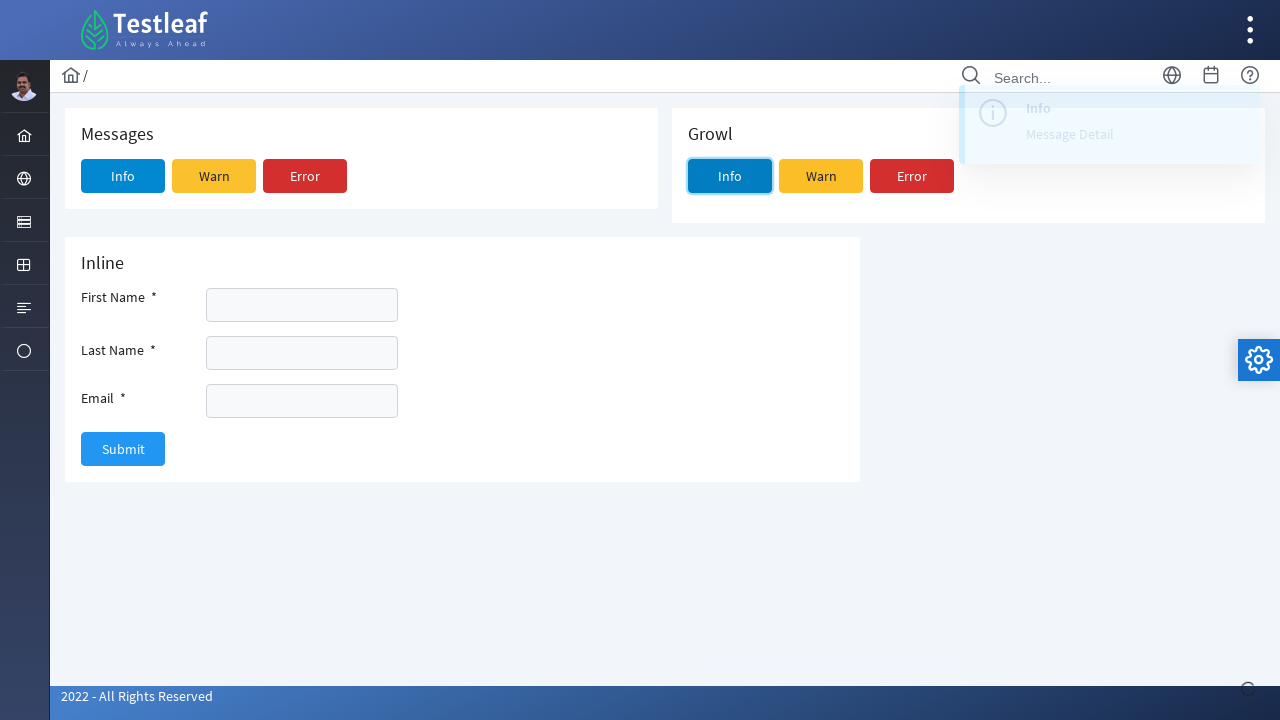

Clicked third growl message button at (912, 176) on #j_idt94\:j_idt97
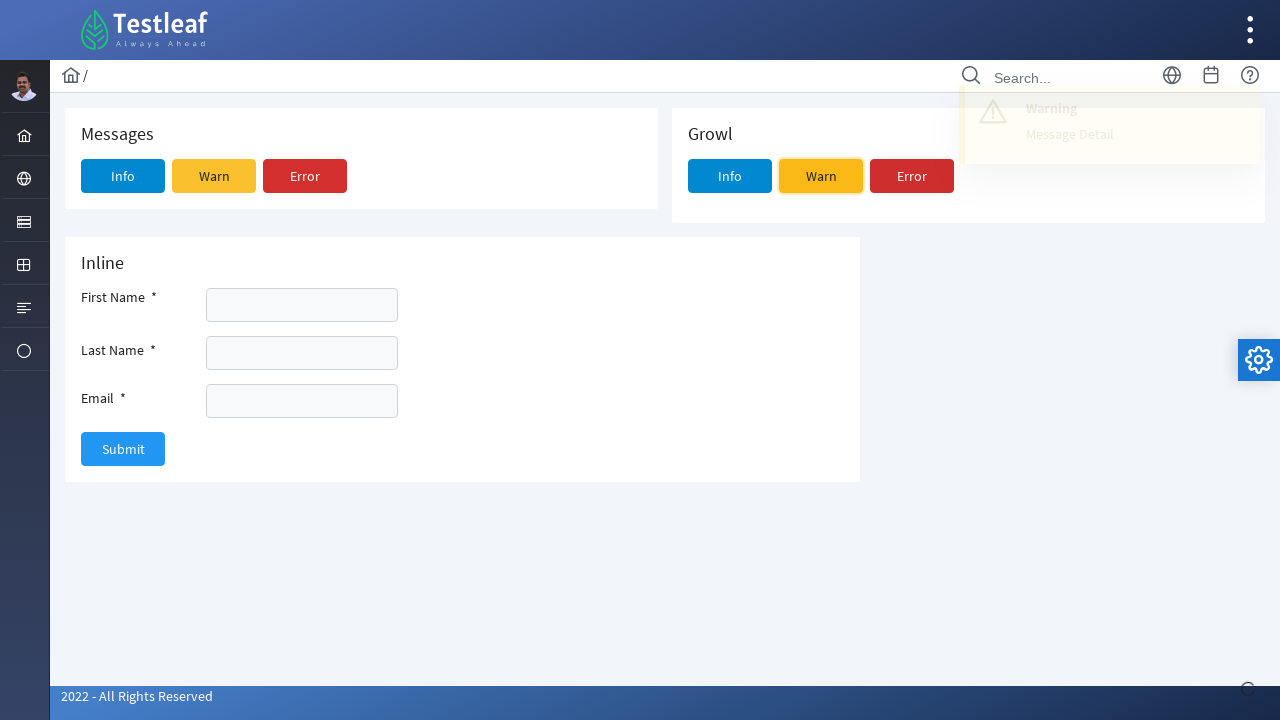

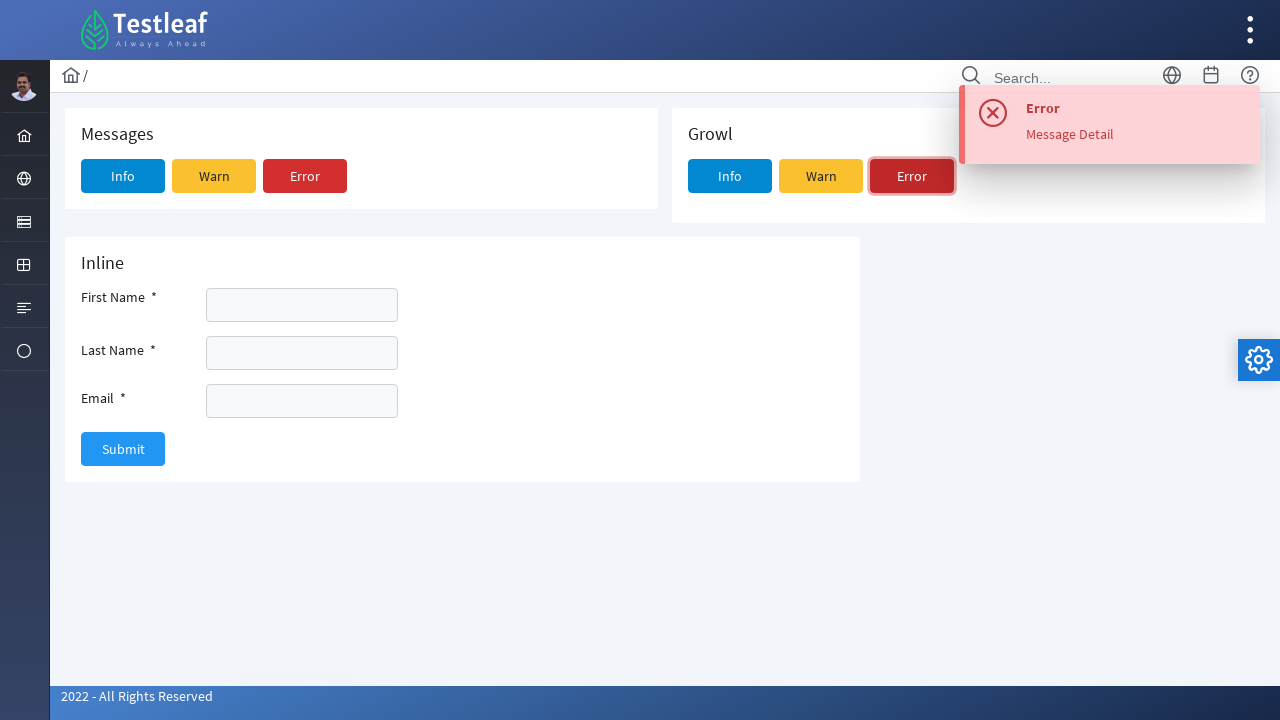